Navigates to the jobs page by clicking on the jobs link and verifies the page title

Starting URL: https://alchemy.hguy.co/jobs

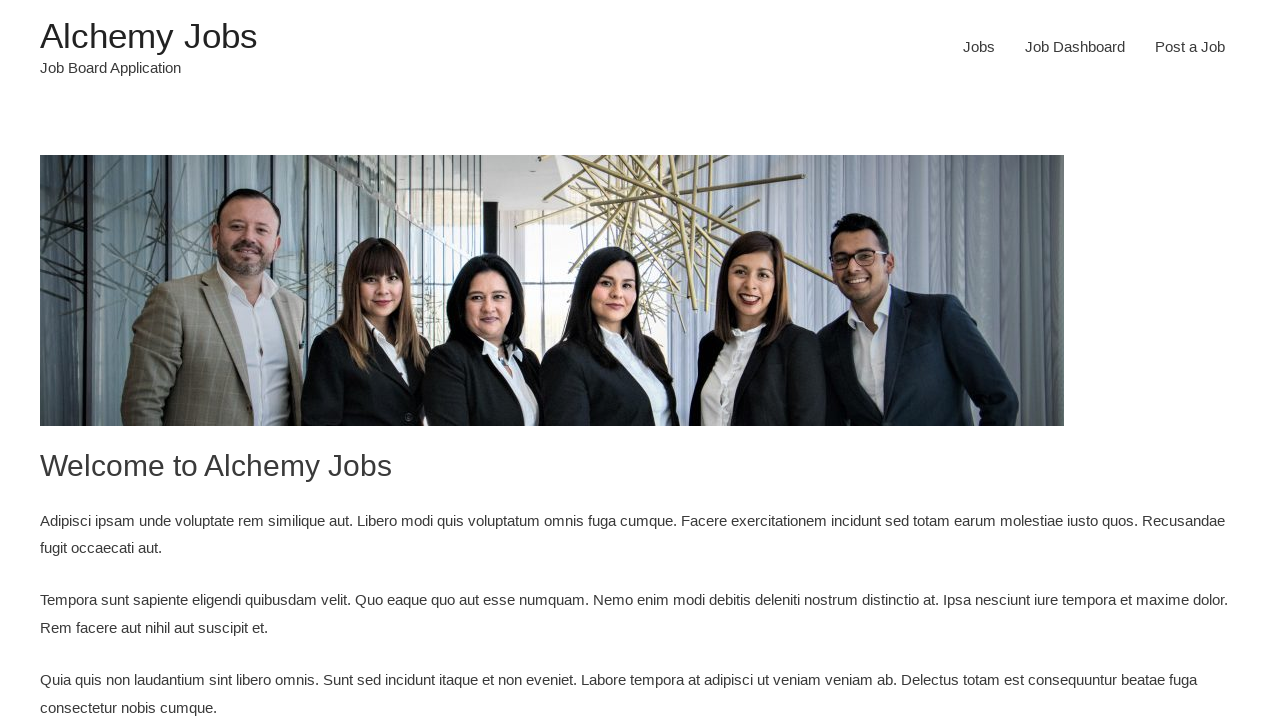

Clicked on the Jobs link in navigation at (979, 47) on xpath=//html/body/div/header/div/div/div/div/div[3]/div/nav/div/ul/li[1]/a
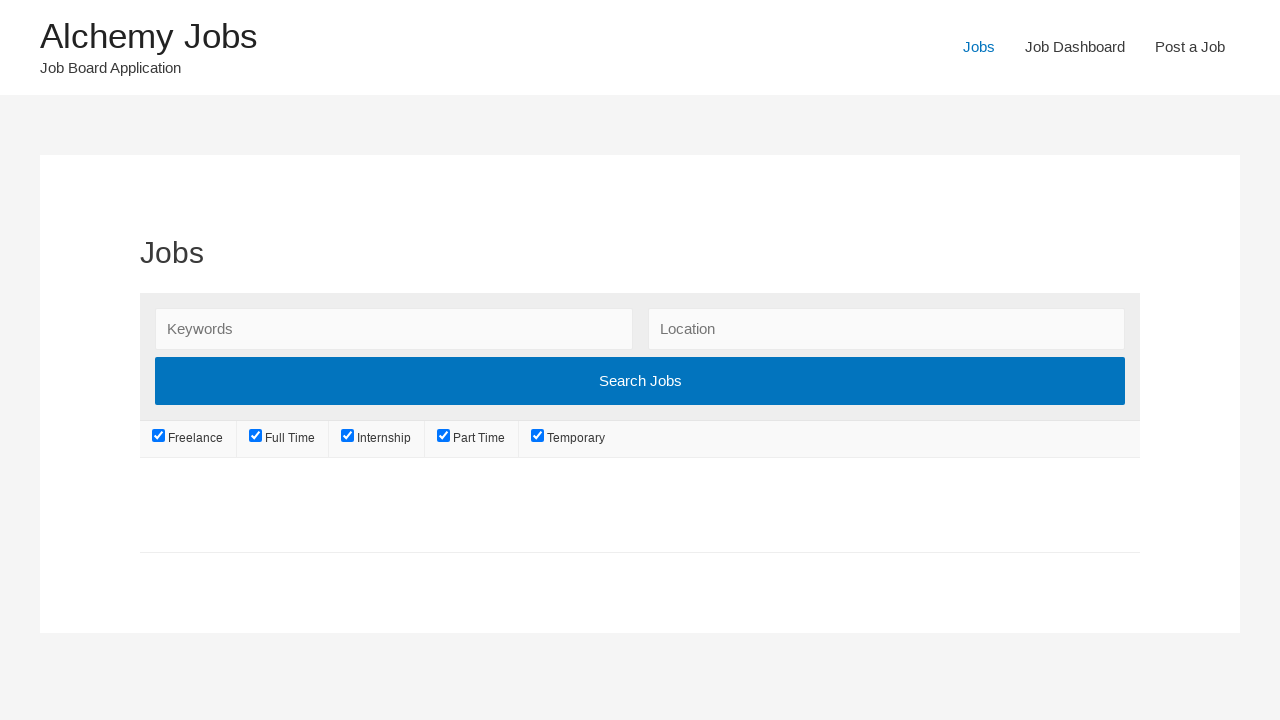

Waited for page load to complete (networkidle)
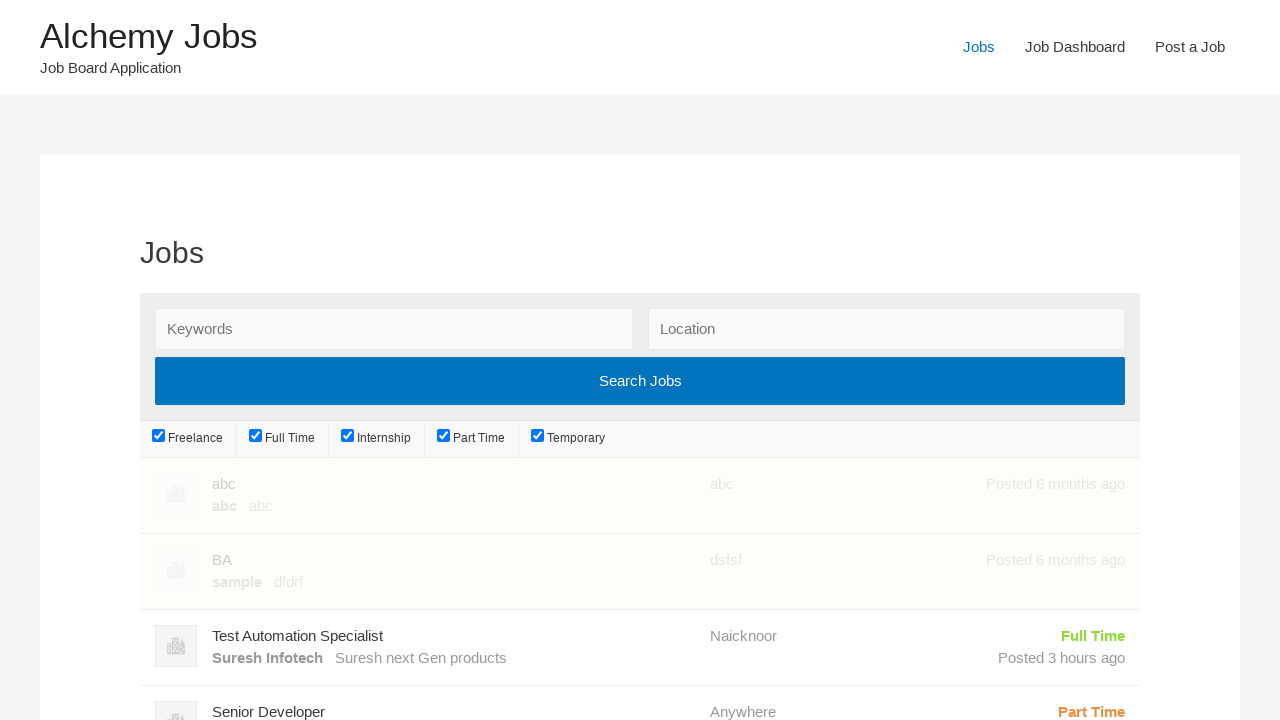

Verified page title is 'Jobs – Alchemy Jobs'
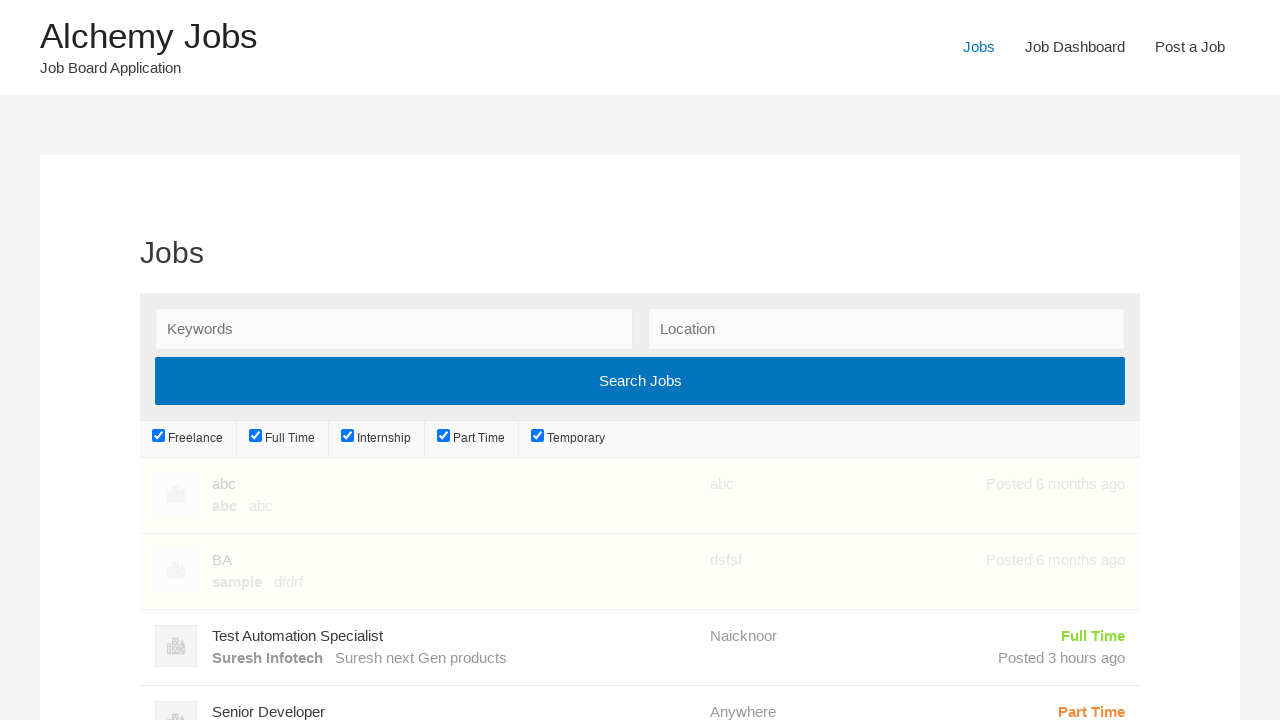

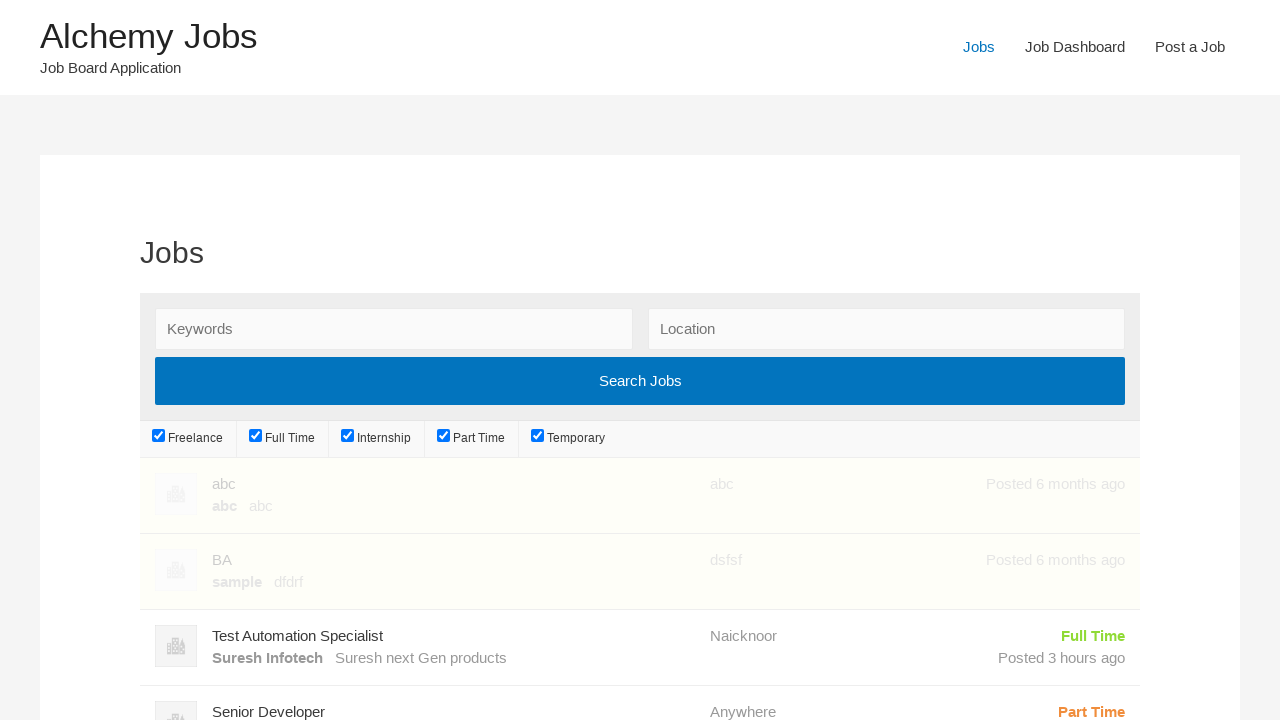